Tests successful login on demo site with valid test credentials and verifies secure area message

Starting URL: http://the-internet.herokuapp.com/login

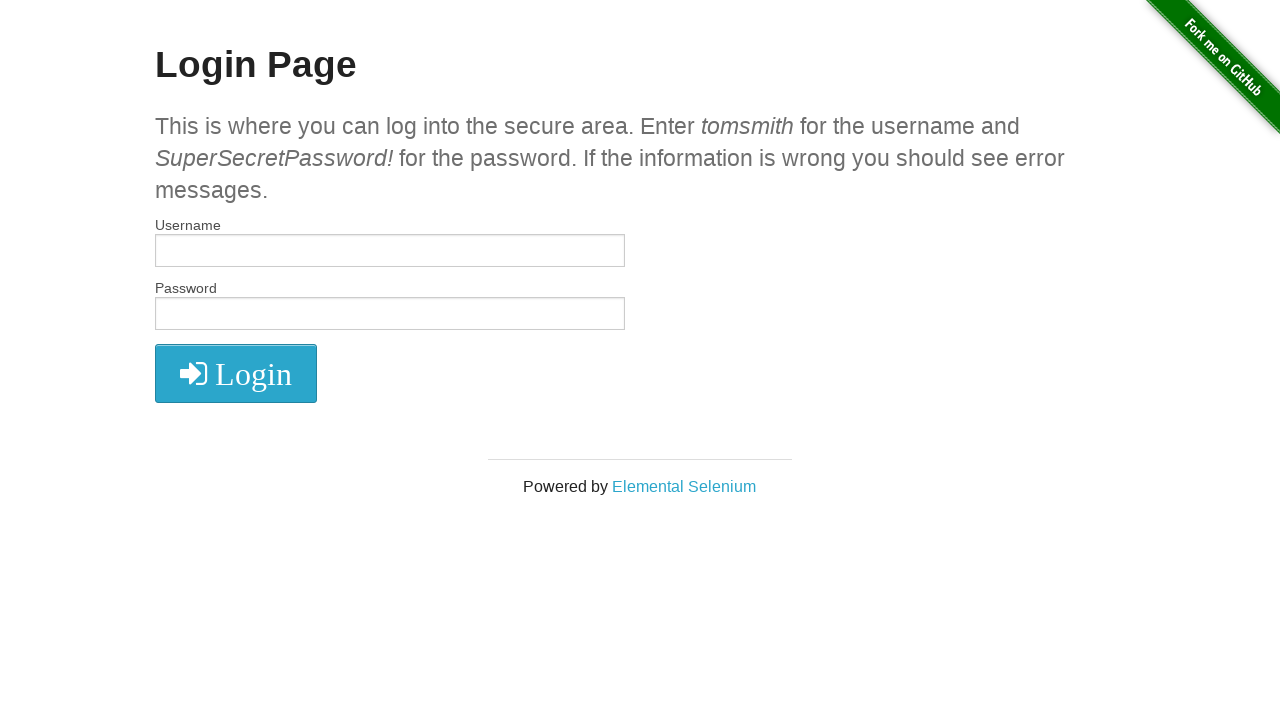

Filled username field with 'tomsmith' on #username
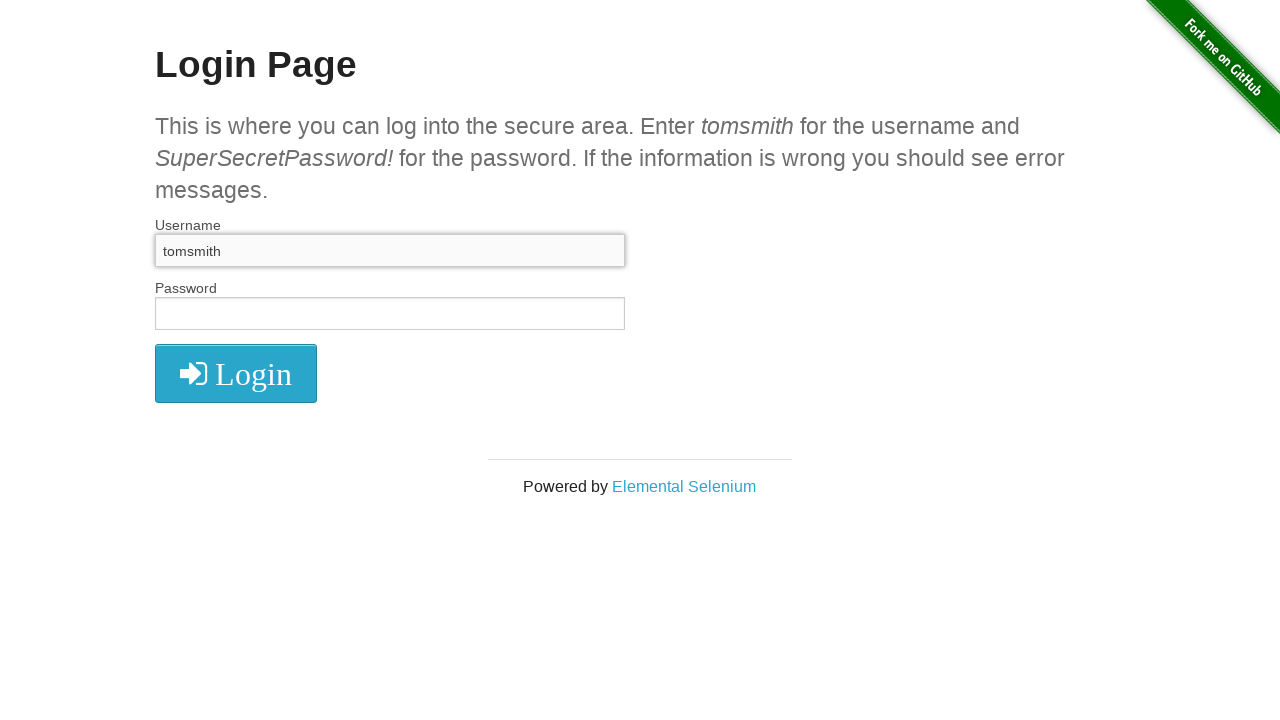

Filled password field with 'SuperSecretPassword!' on input[name='password']
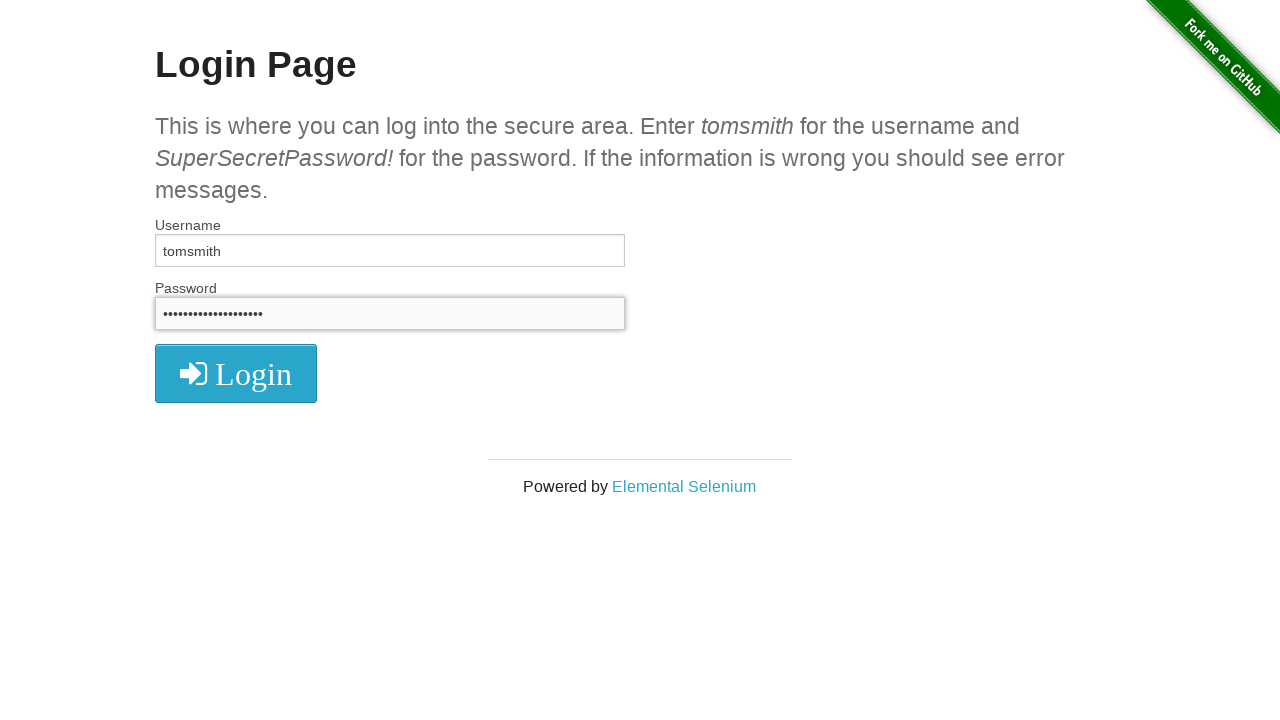

Clicked login button at (236, 374) on xpath=//i[text()=' Login']
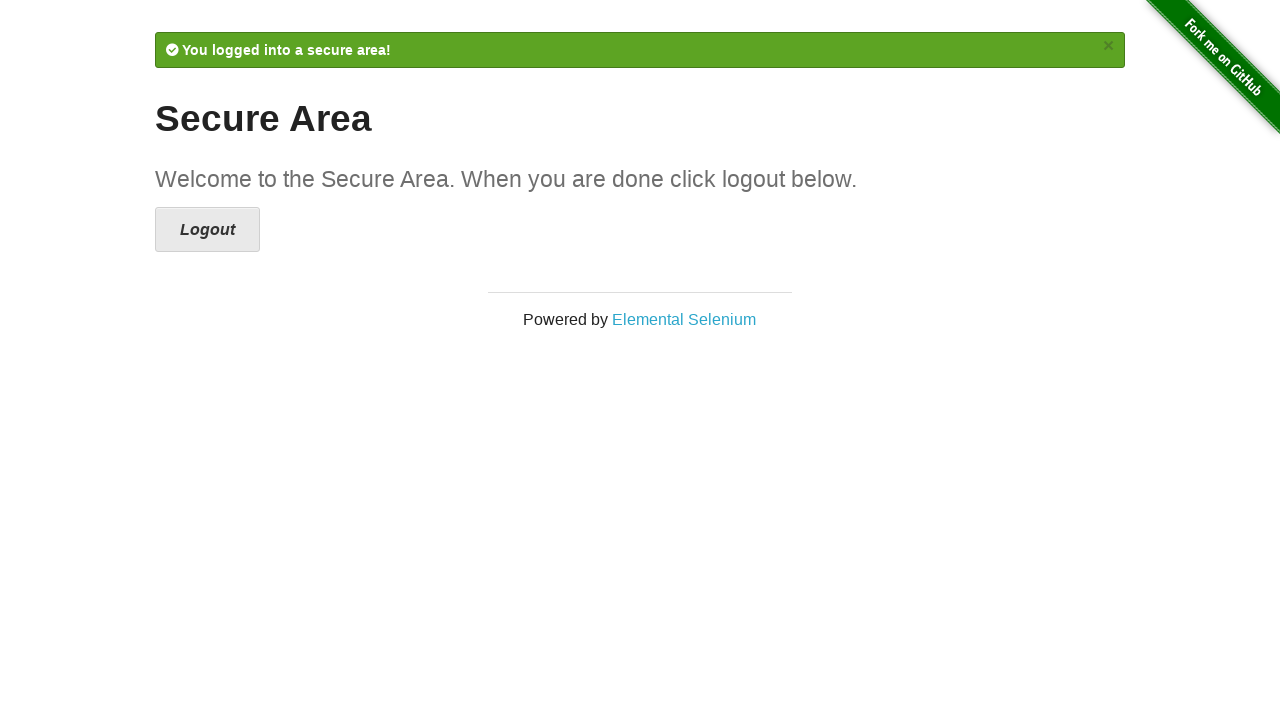

Secure Area heading loaded
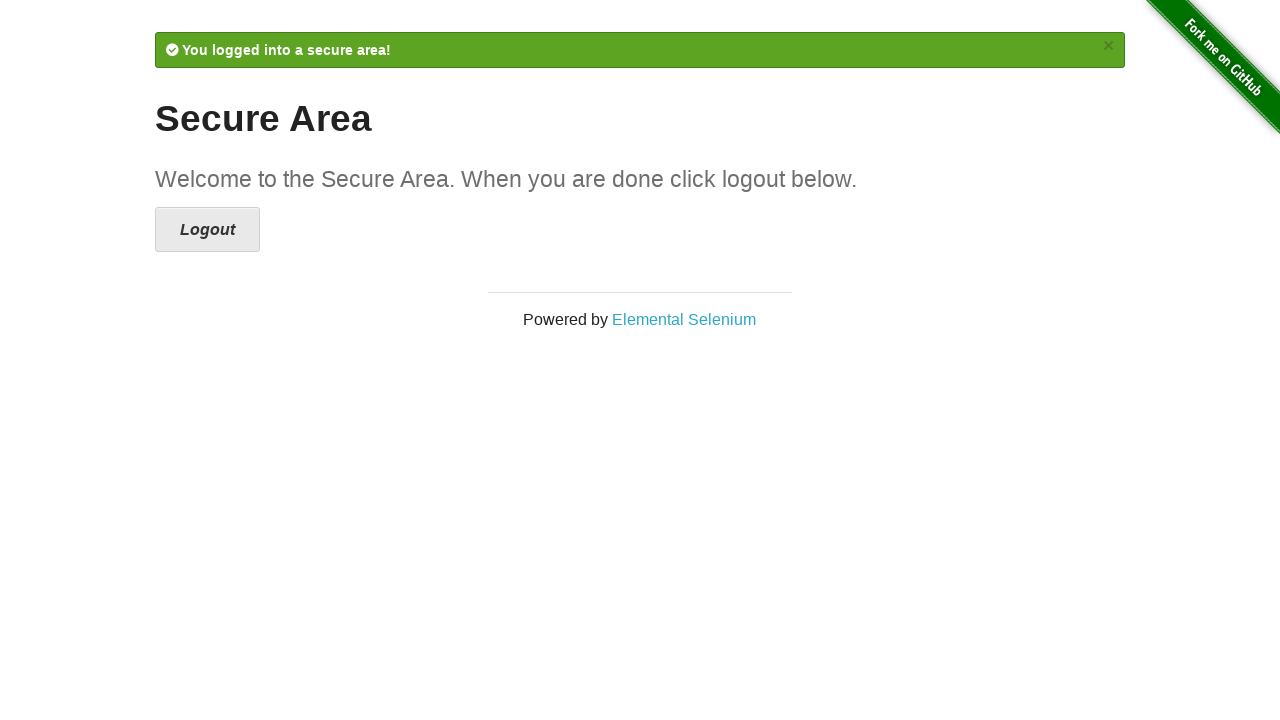

Verified 'Secure Area' message is present - login successful
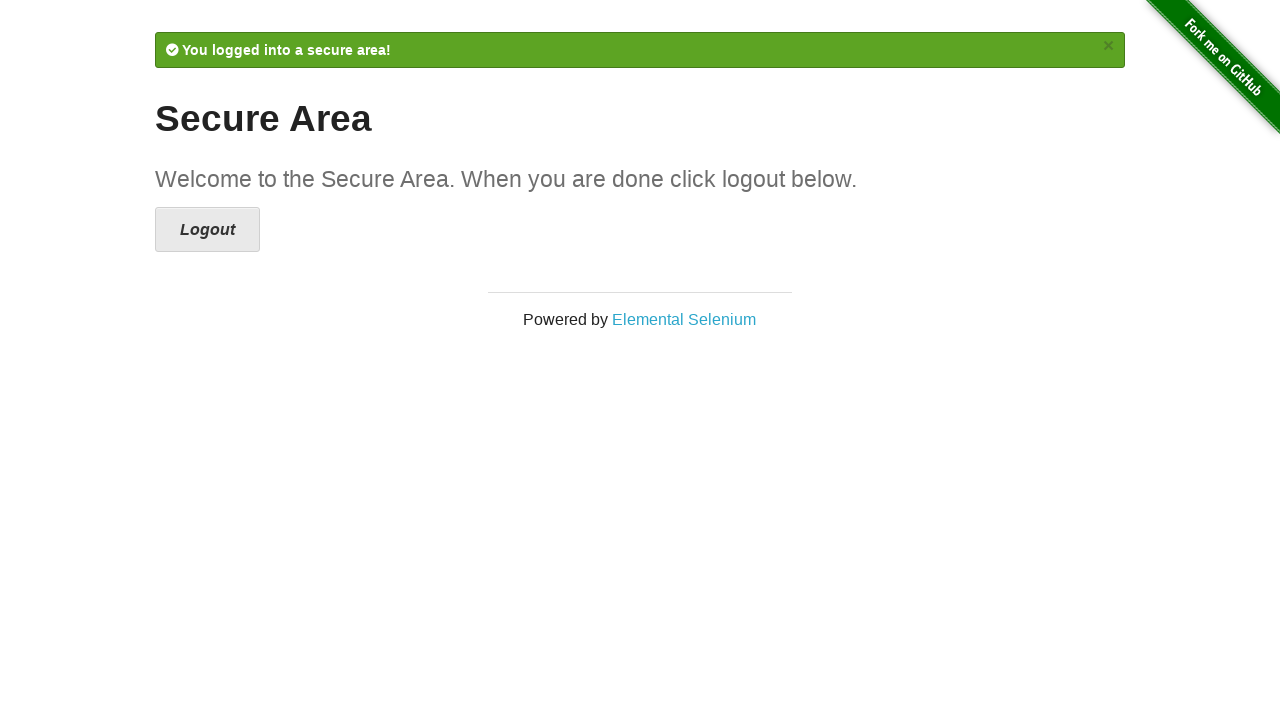

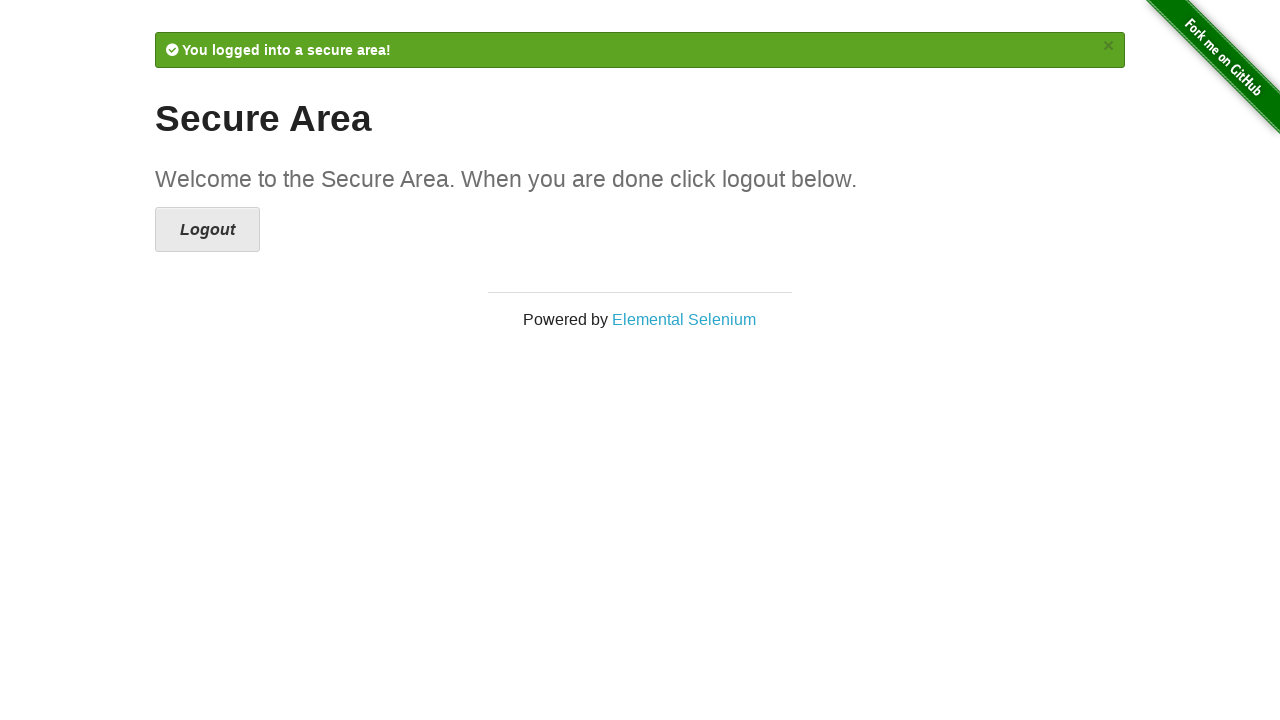